Tests that a button changes color after five seconds by comparing its initial color value to the color after waiting

Starting URL: https://demoqa.com/dynamic-properties

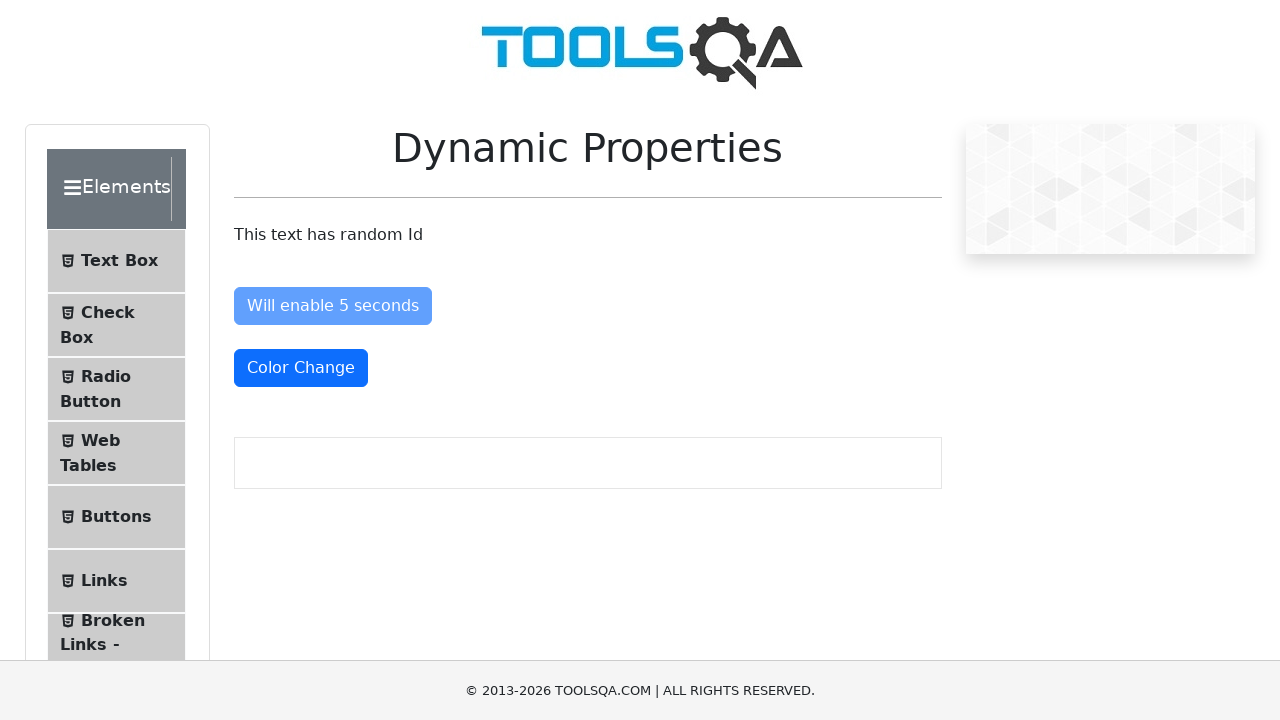

Navigated to https://demoqa.com/dynamic-properties
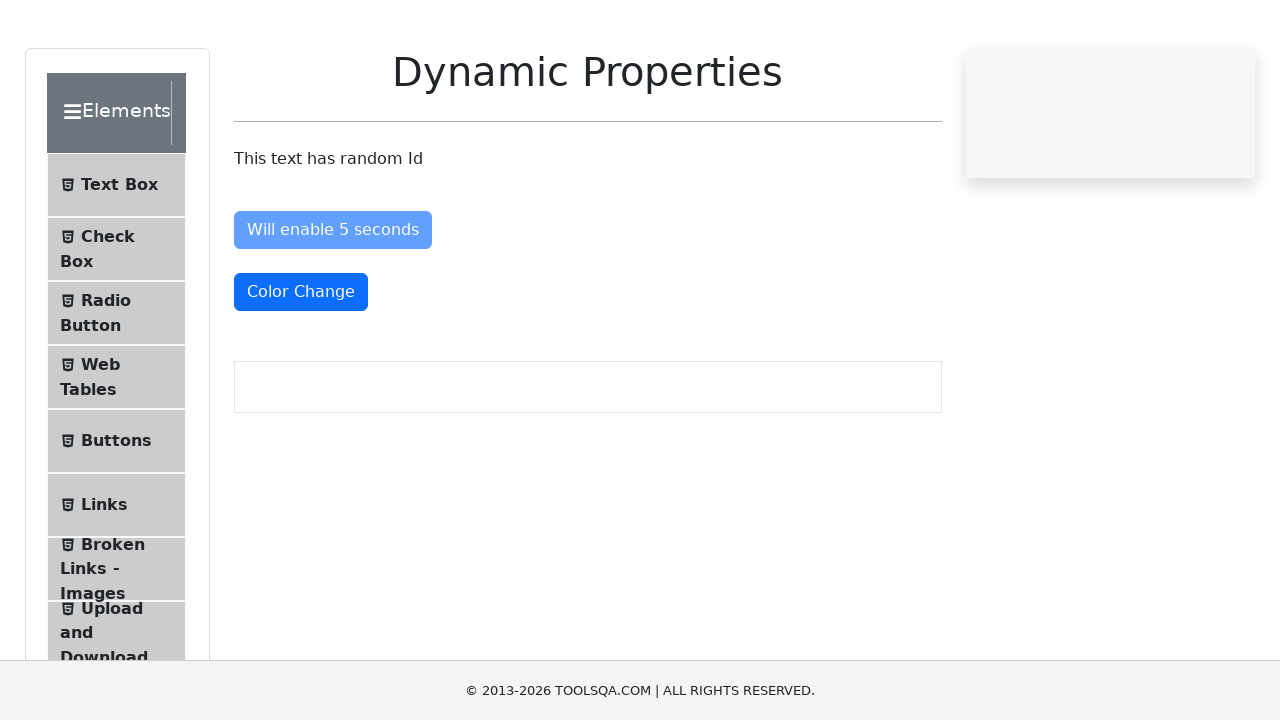

Located the color change button element
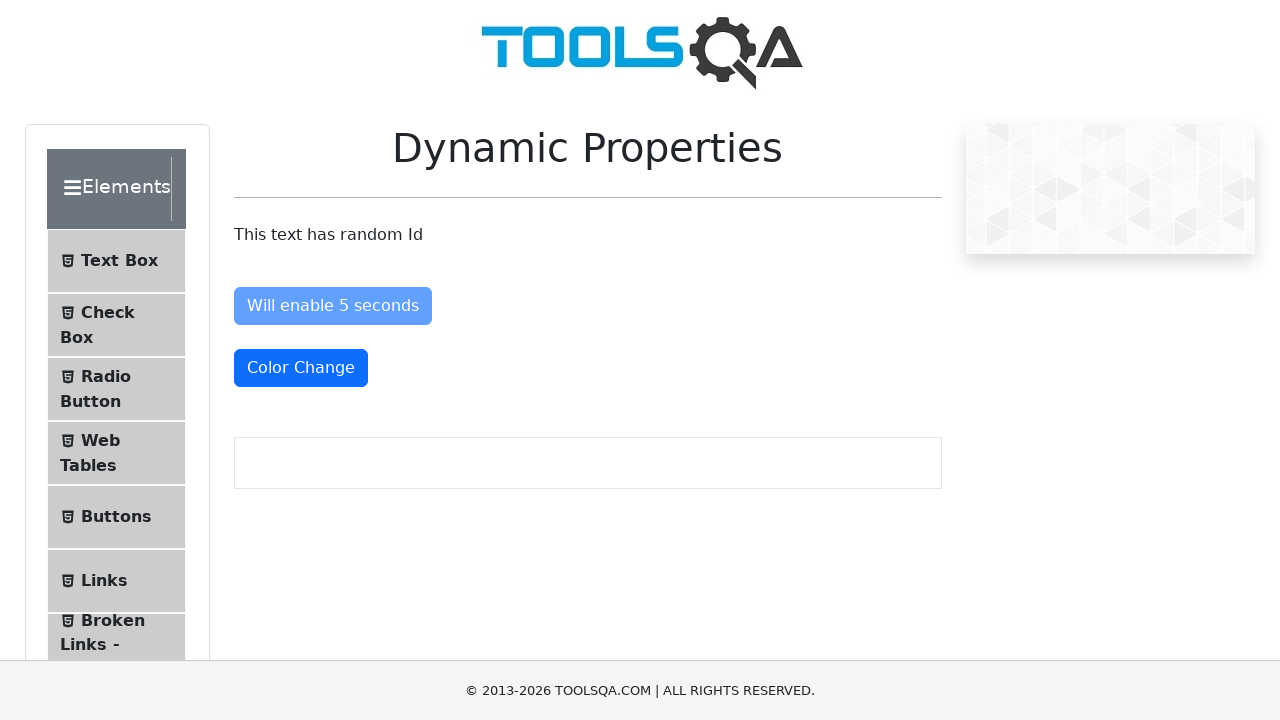

Retrieved initial button color: rgb(255, 255, 255)
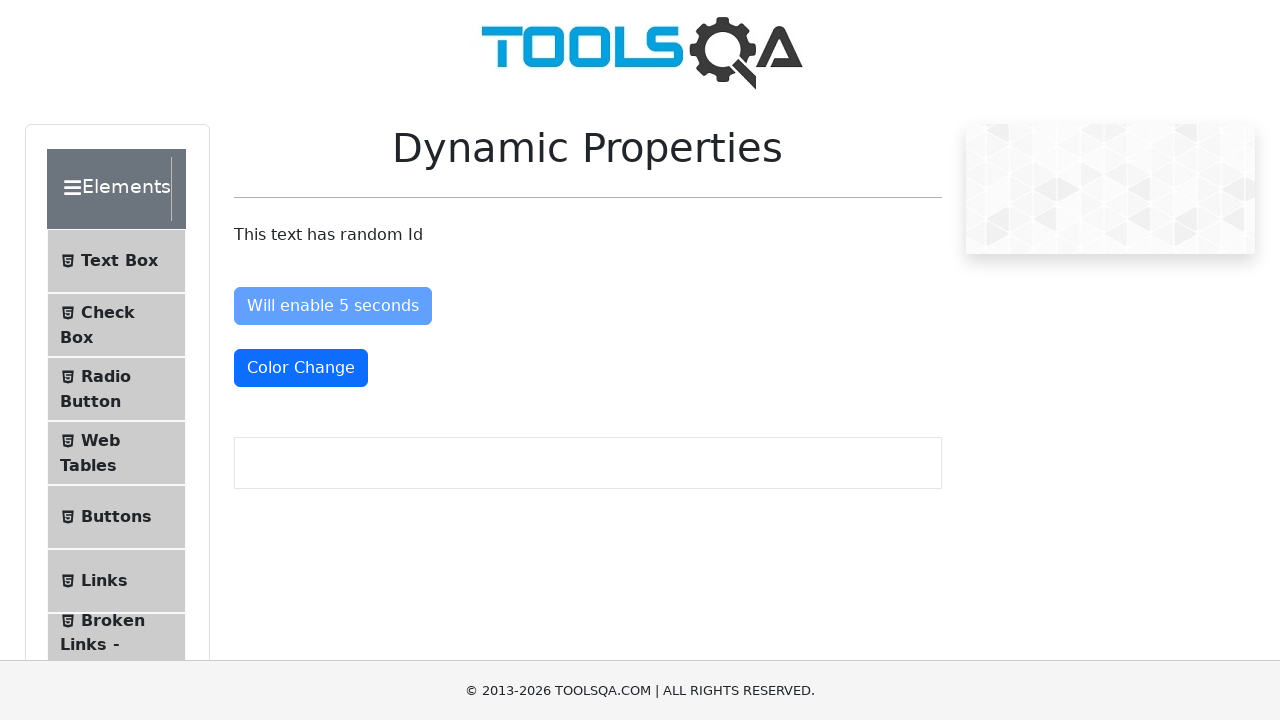

Waited 5 seconds for the visibleAfter element to appear
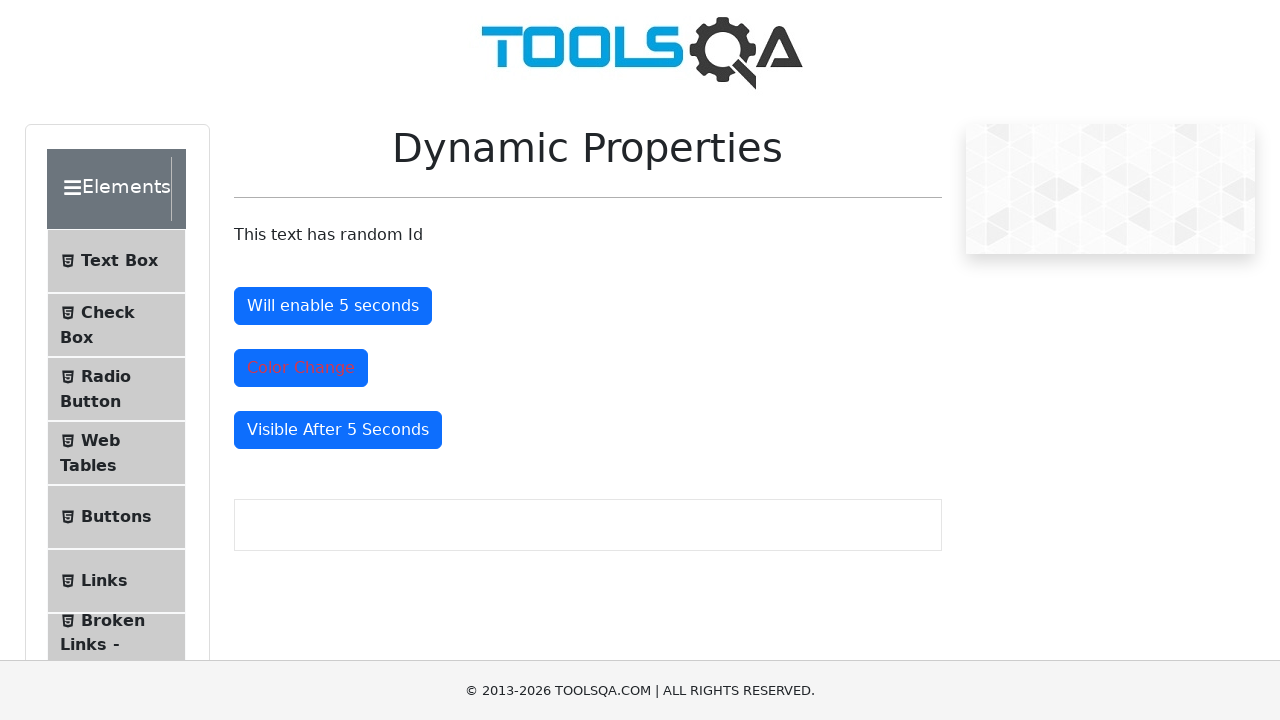

Retrieved button color after 5 seconds: rgb(220, 53, 69)
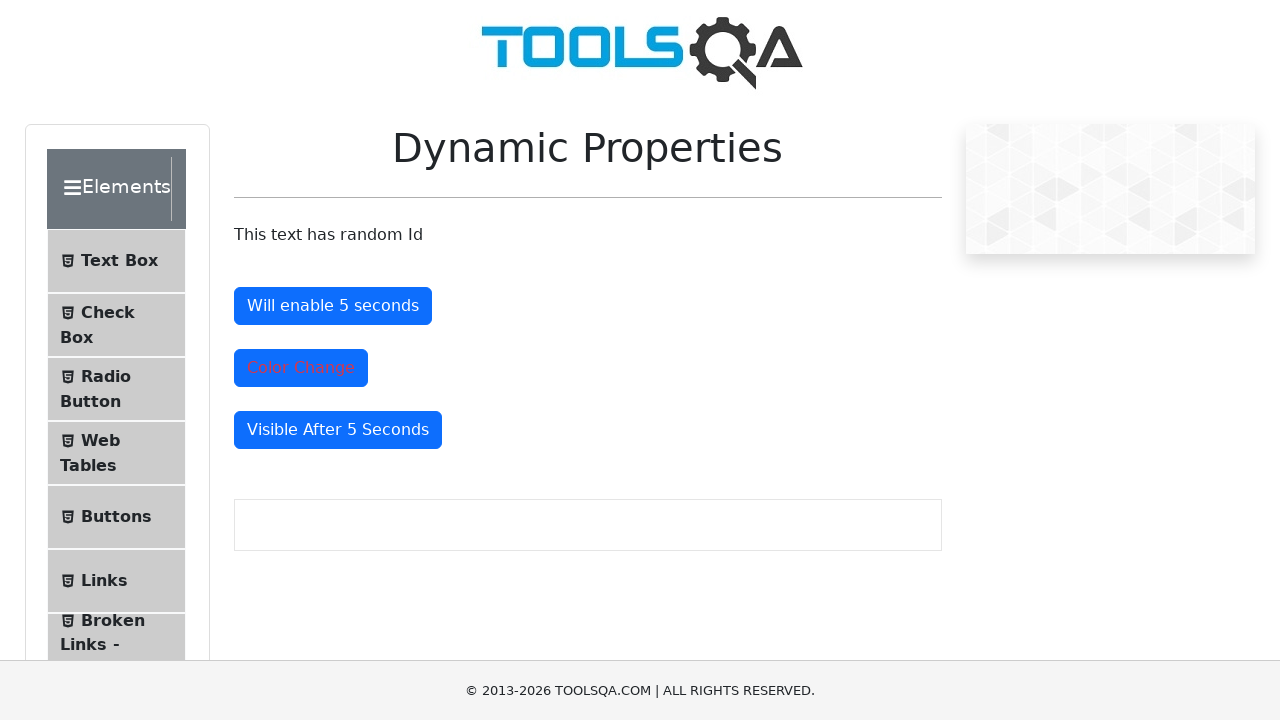

Asserted that button color changed after 5 seconds
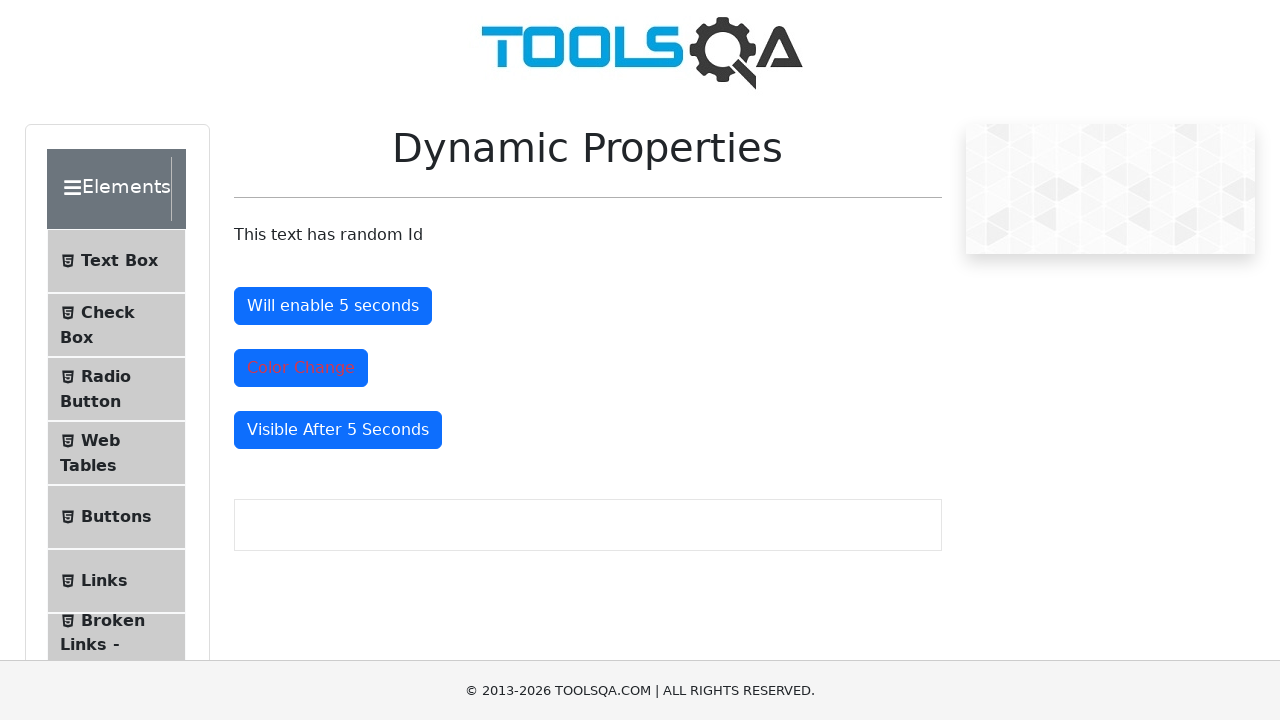

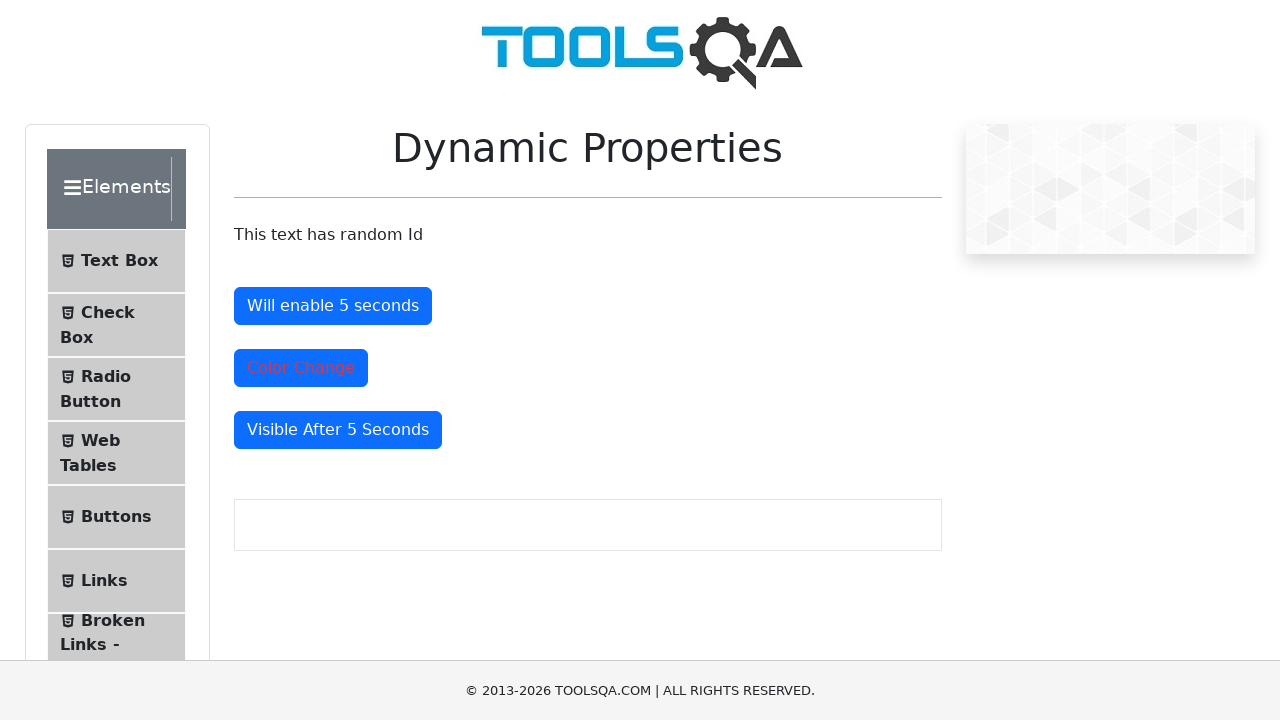